Navigates to Oracle India homepage and verifies the page loads successfully

Starting URL: https://www.oracle.com/in/index.html

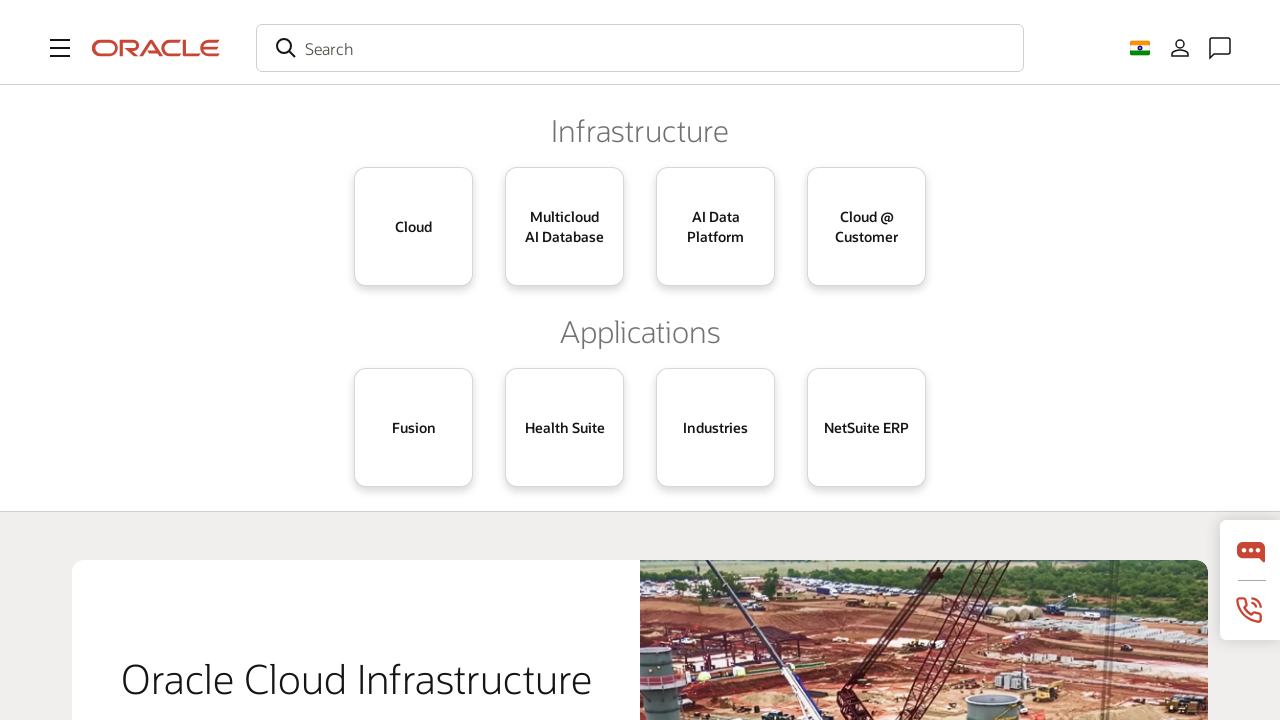

Waited for page DOM content to load
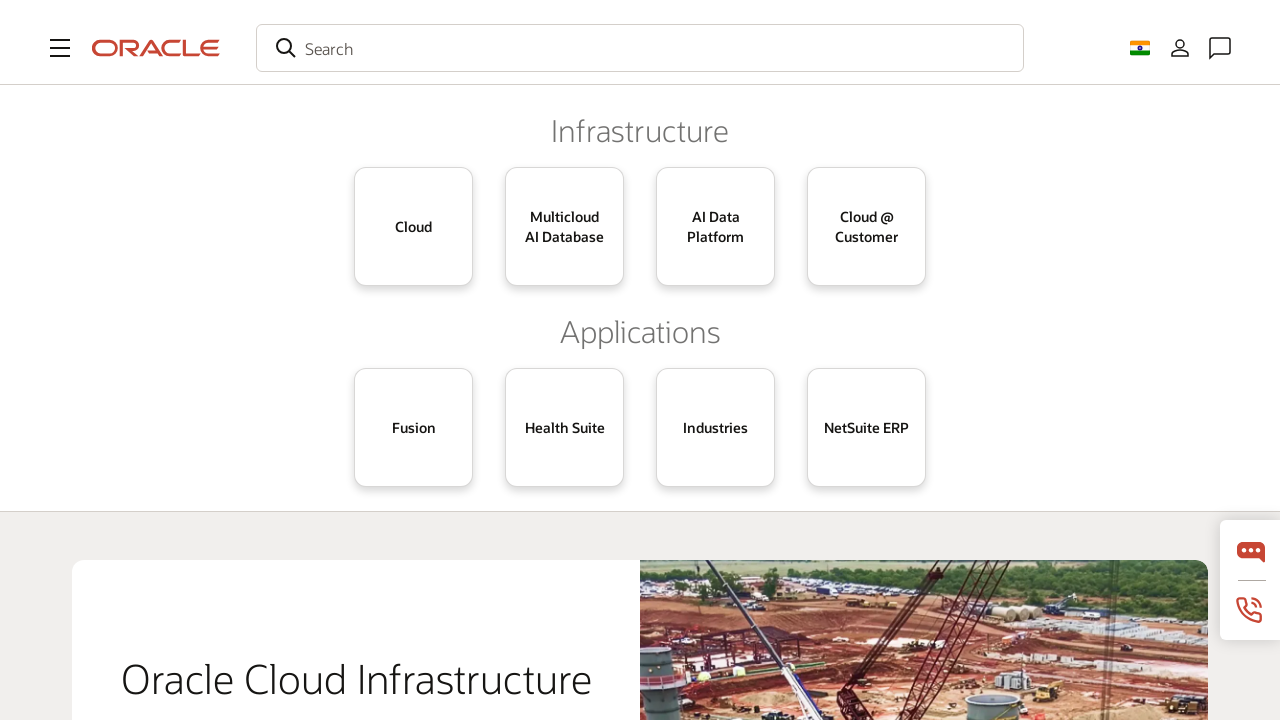

Verified body element is present on Oracle India homepage
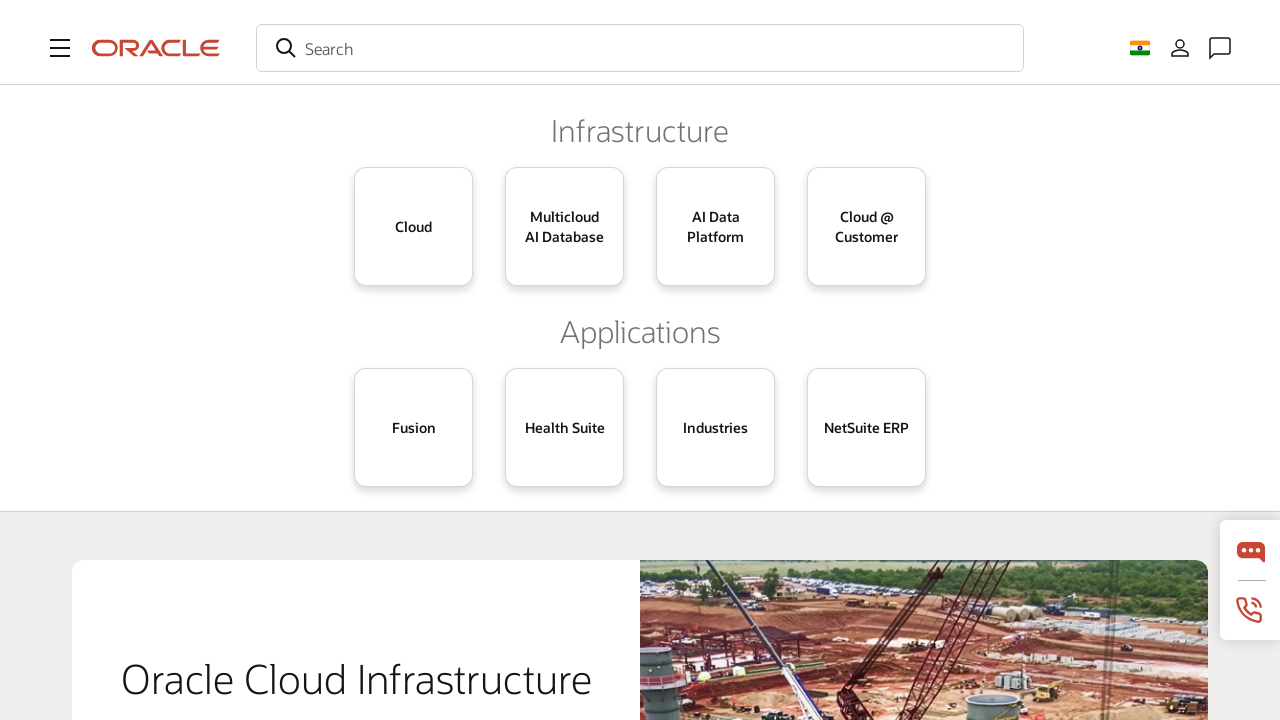

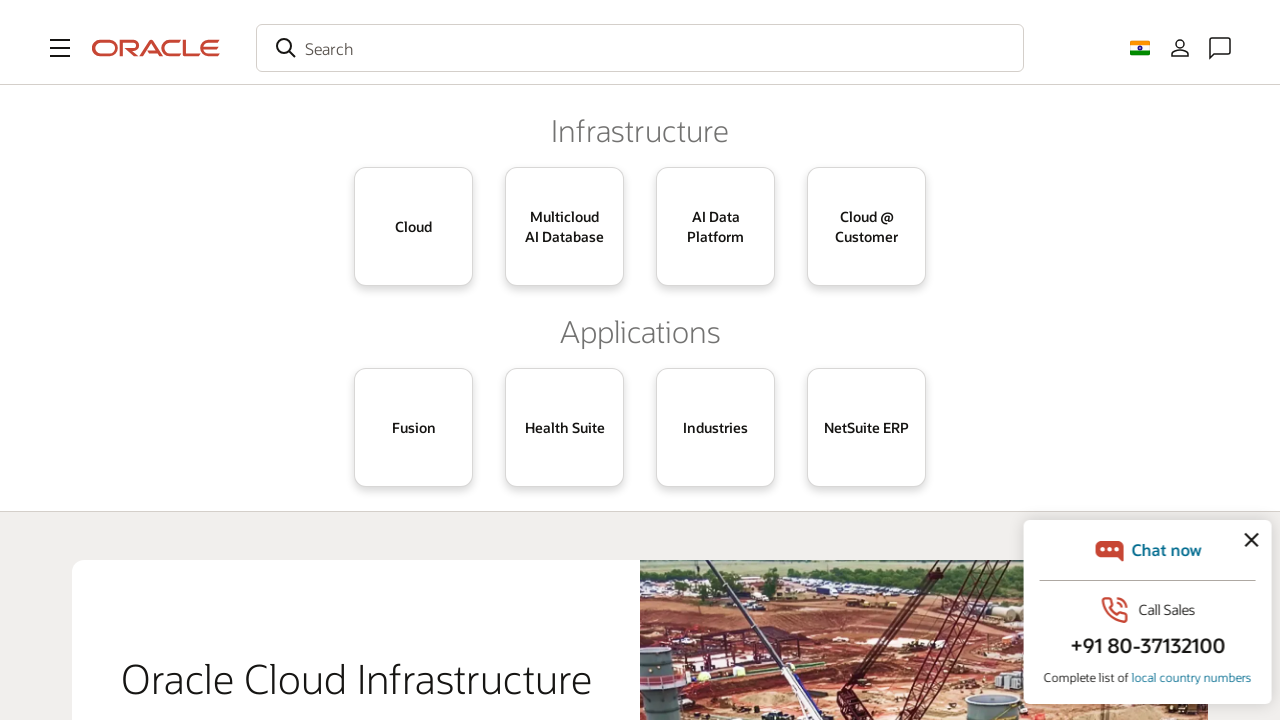